Tests basic file upload functionality by uploading a file using the file input element and verifying the filename appears in the upload confirmation

Starting URL: https://leafground.com/file.xhtml

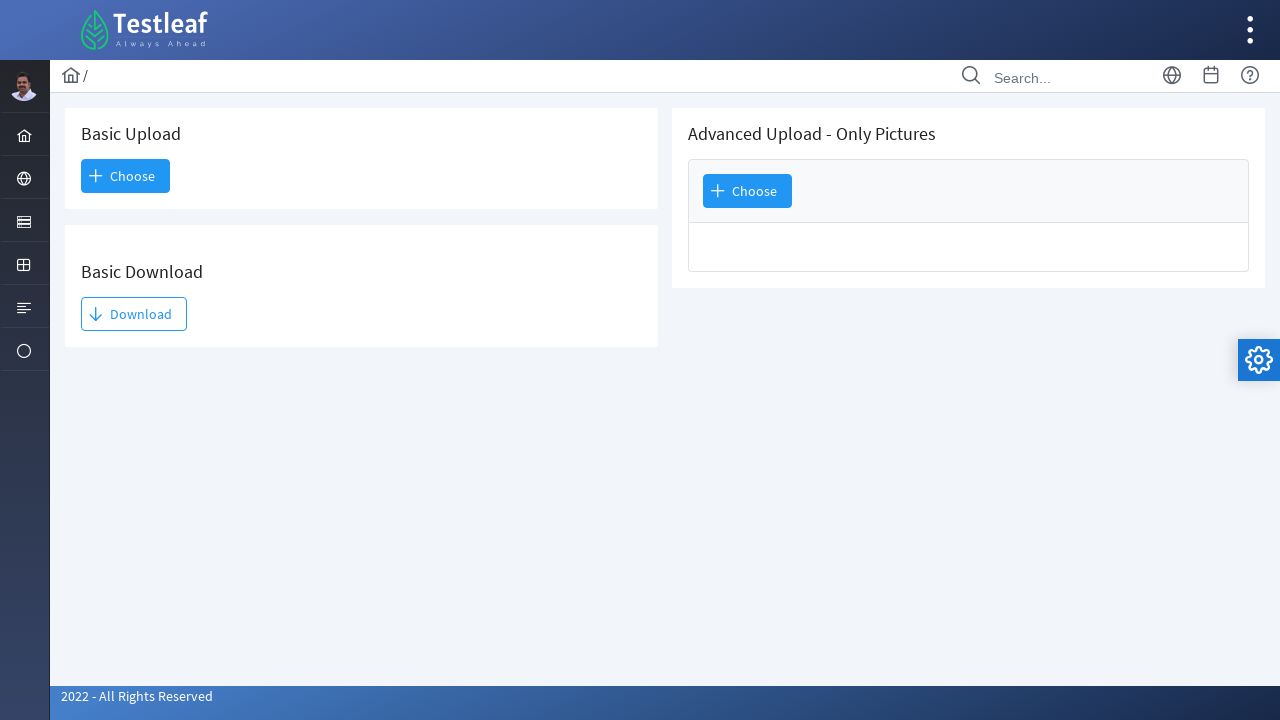

Created temporary test file 'test_upload.txt'
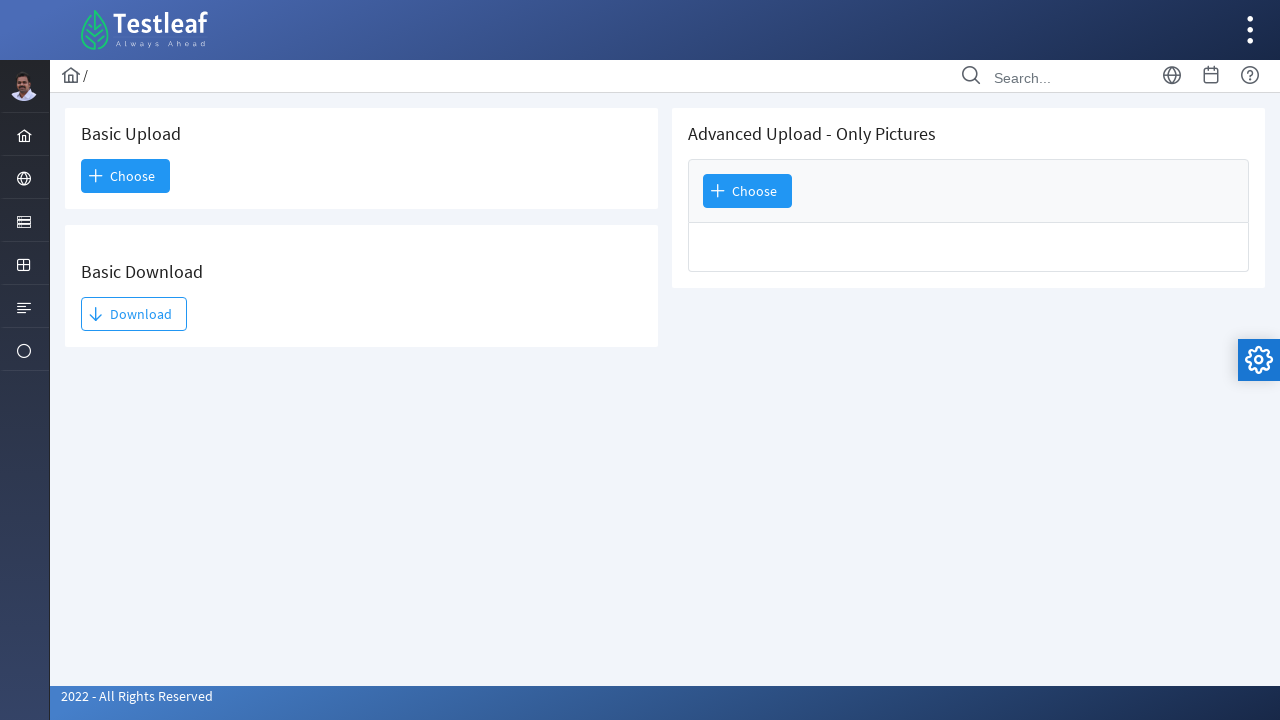

Located the Basic Upload card element
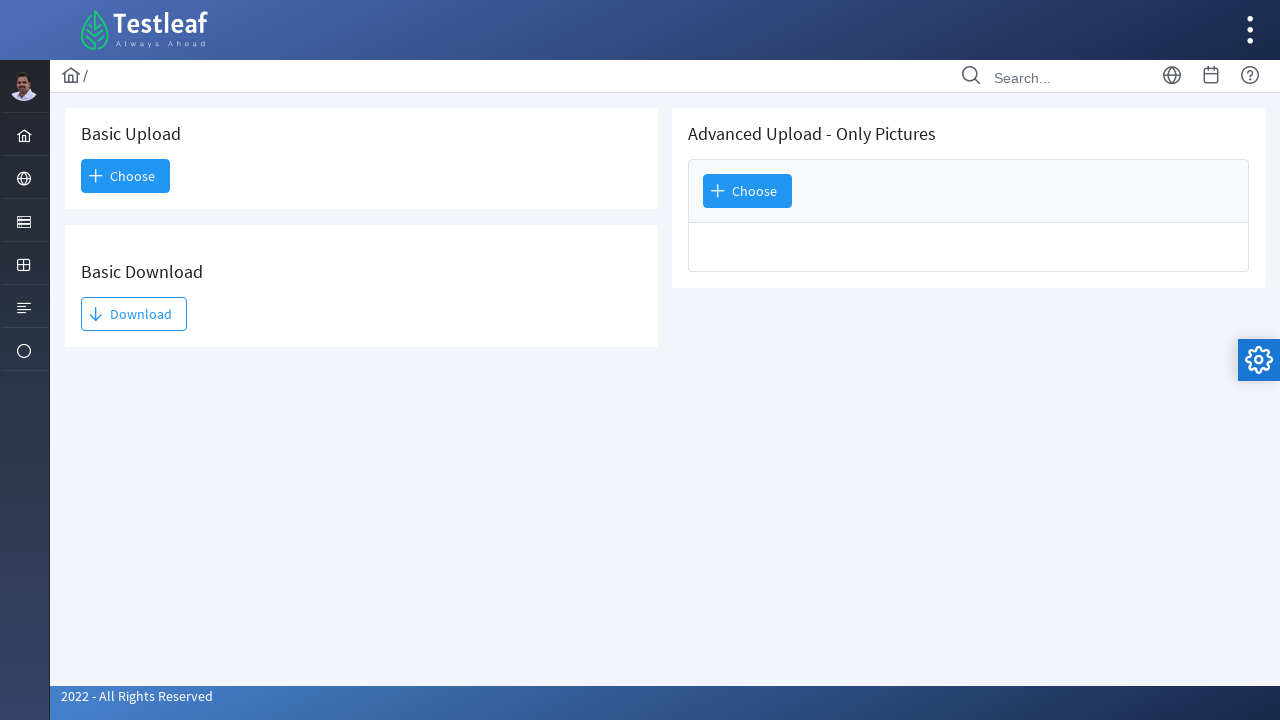

Uploaded test file using file input element
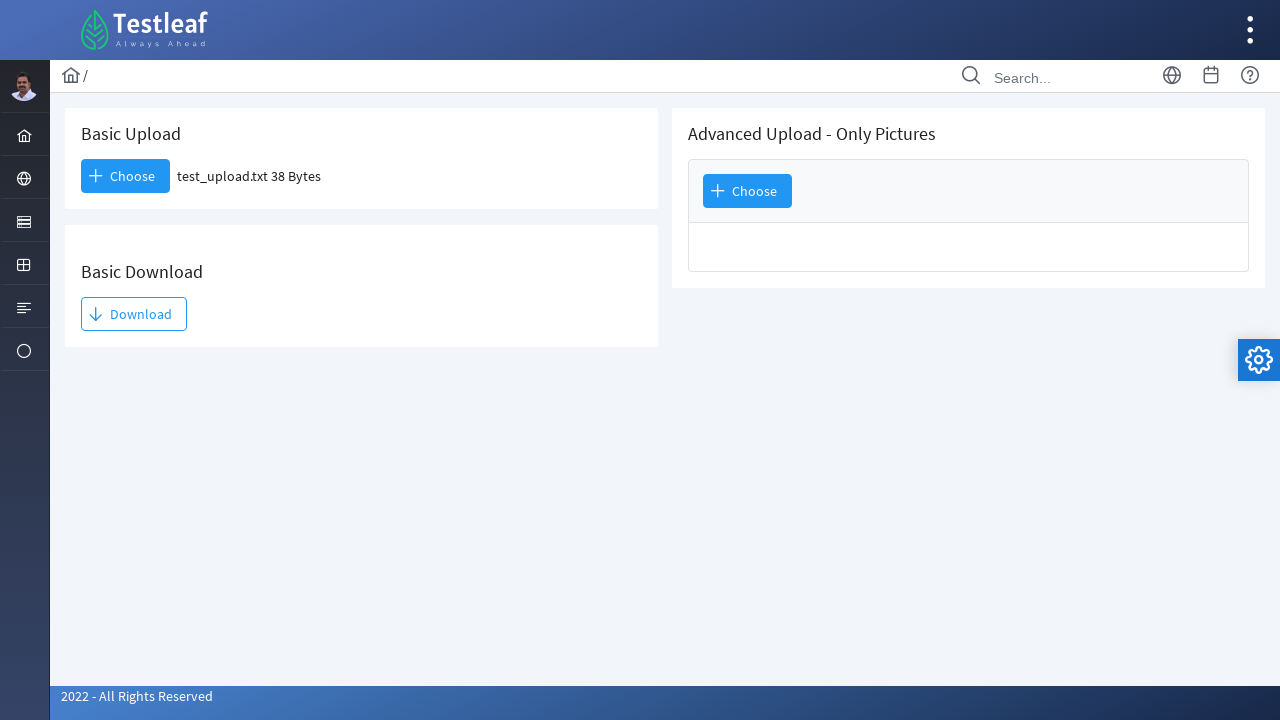

Upload confirmation element appeared
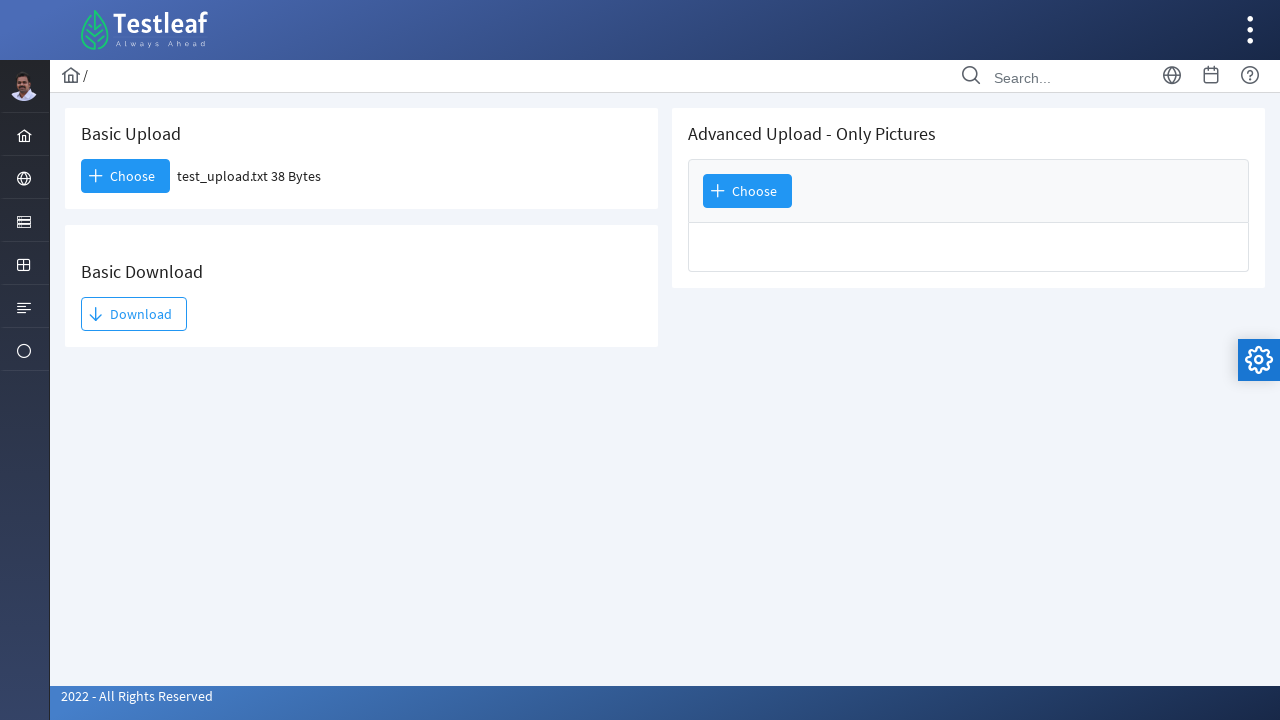

Verified filename 'test_upload.txt' appears in upload confirmation
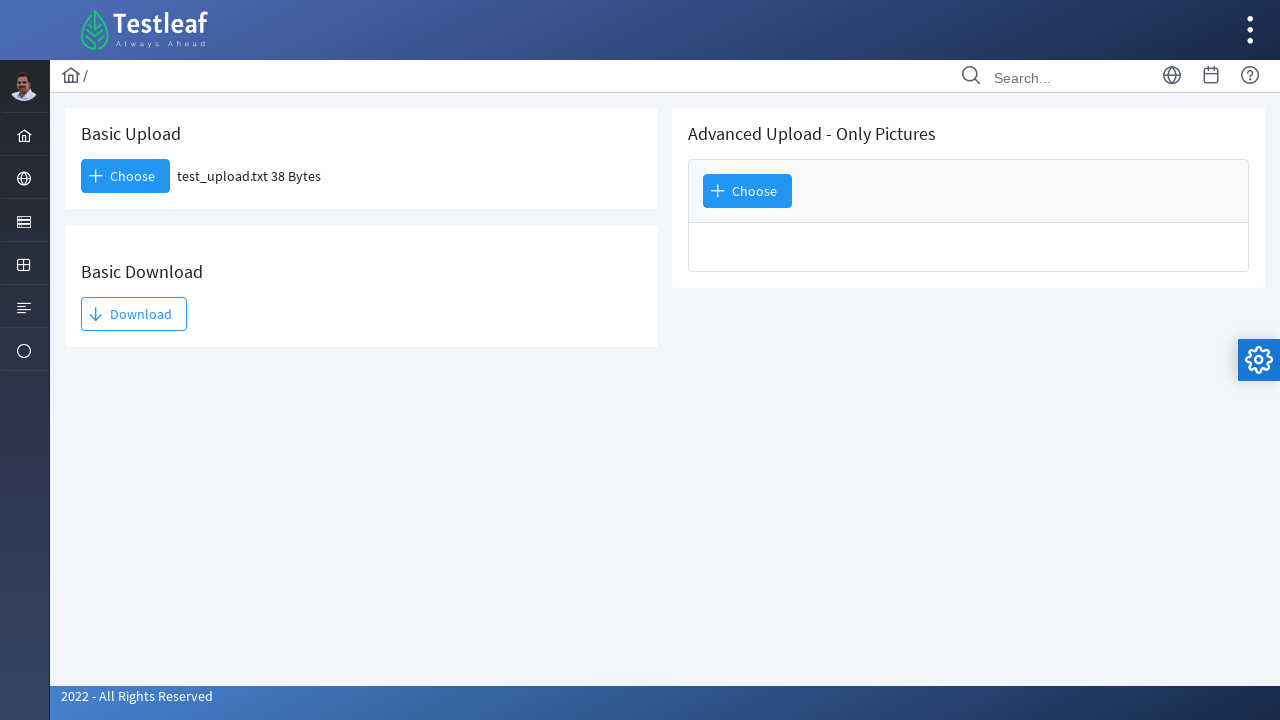

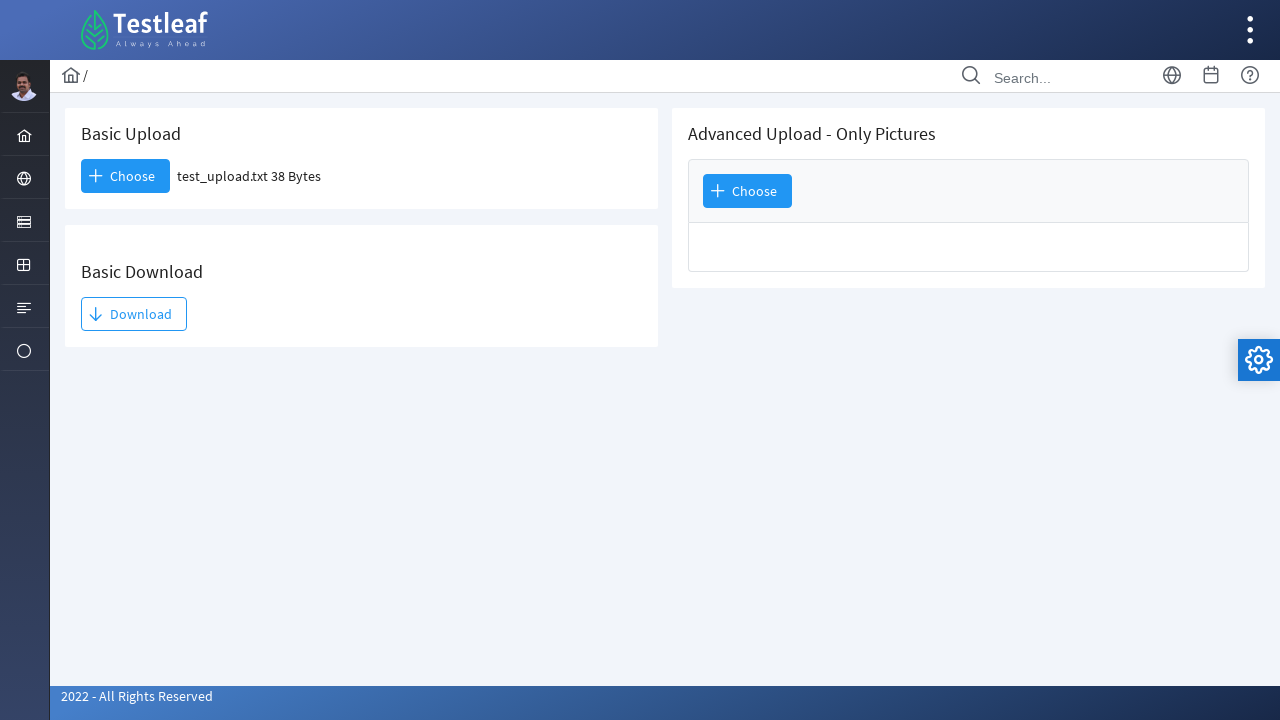